Tests dynamic dropdown functionality by clicking to open a category dropdown, typing a search term to filter options, and selecting the filtered result using the Enter key.

Starting URL: https://techydevs.com/demos/themes/html/listhub-demo/listhub/index.html

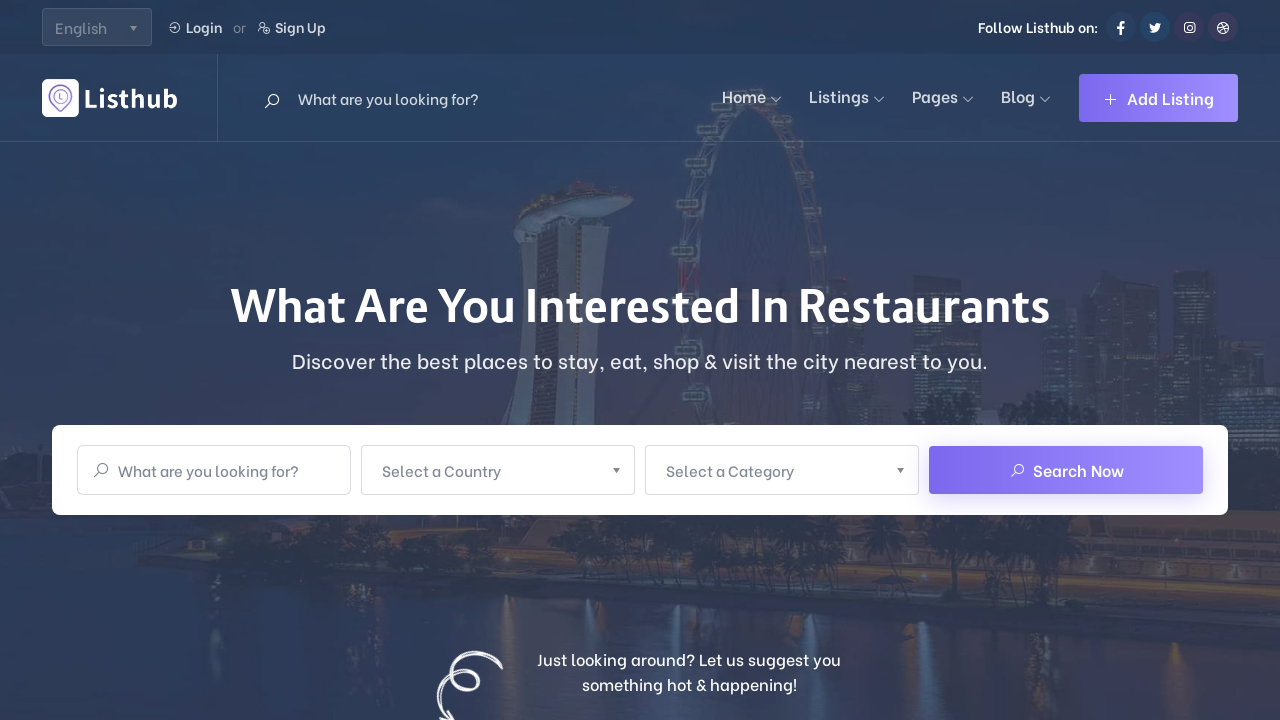

Clicked on Category dropdown to open it at (769, 470) on xpath=//span[normalize-space()='Select a Category']
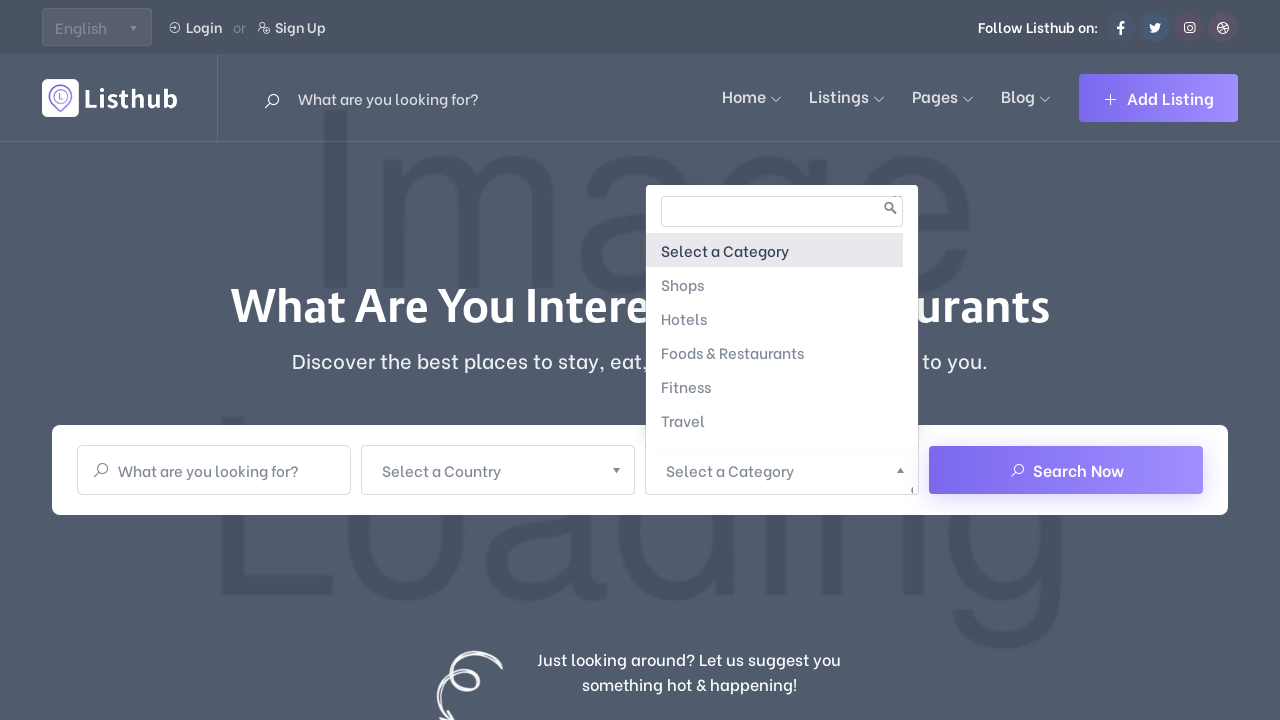

Typed 'Travel' in the dropdown search field to filter options on //span[normalize-space()='Select a Category']/parent::a/following-sibling::div//
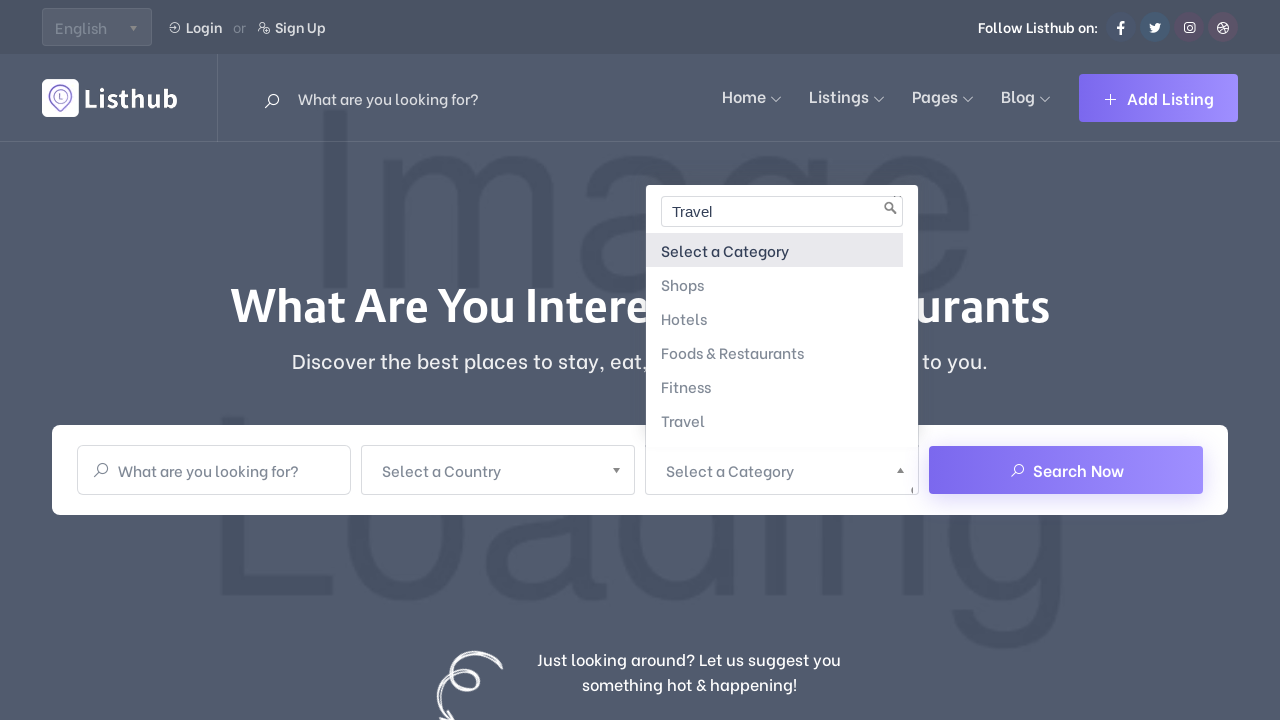

Pressed Enter to select the filtered 'Travel' option on //span[normalize-space()='Select a Category']/parent::a/following-sibling::div//
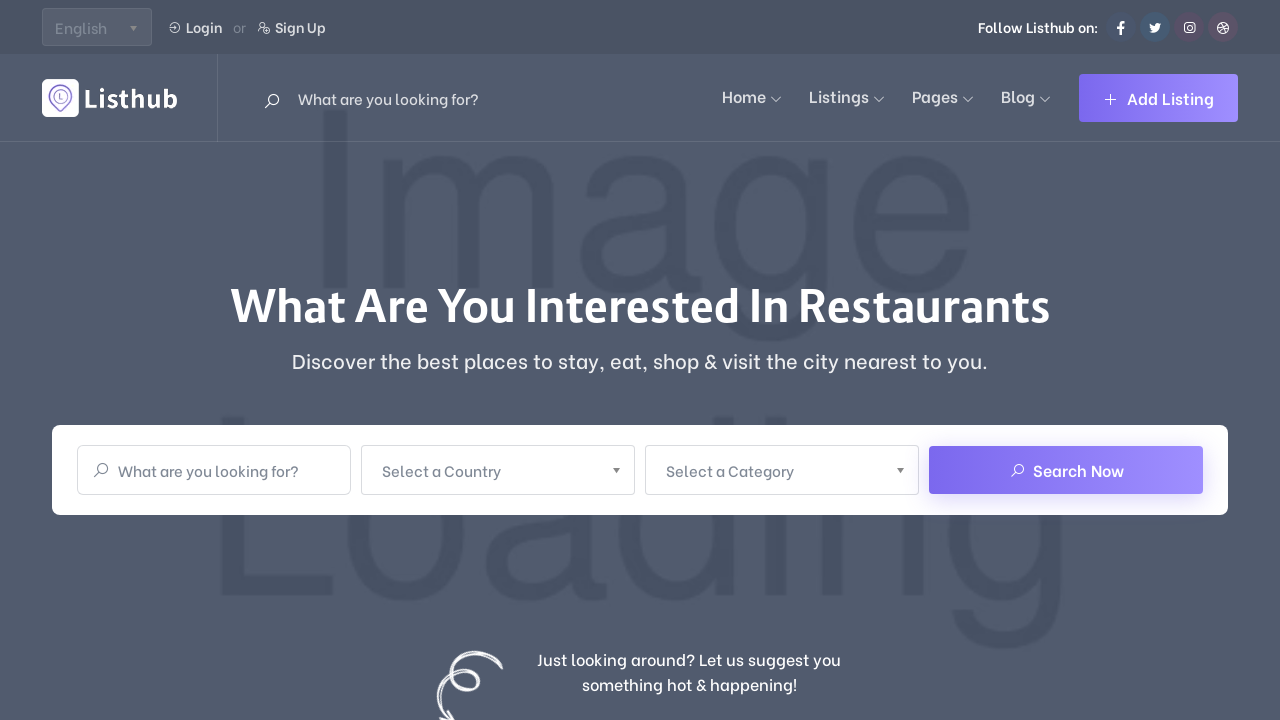

Waited for dropdown selection to take effect
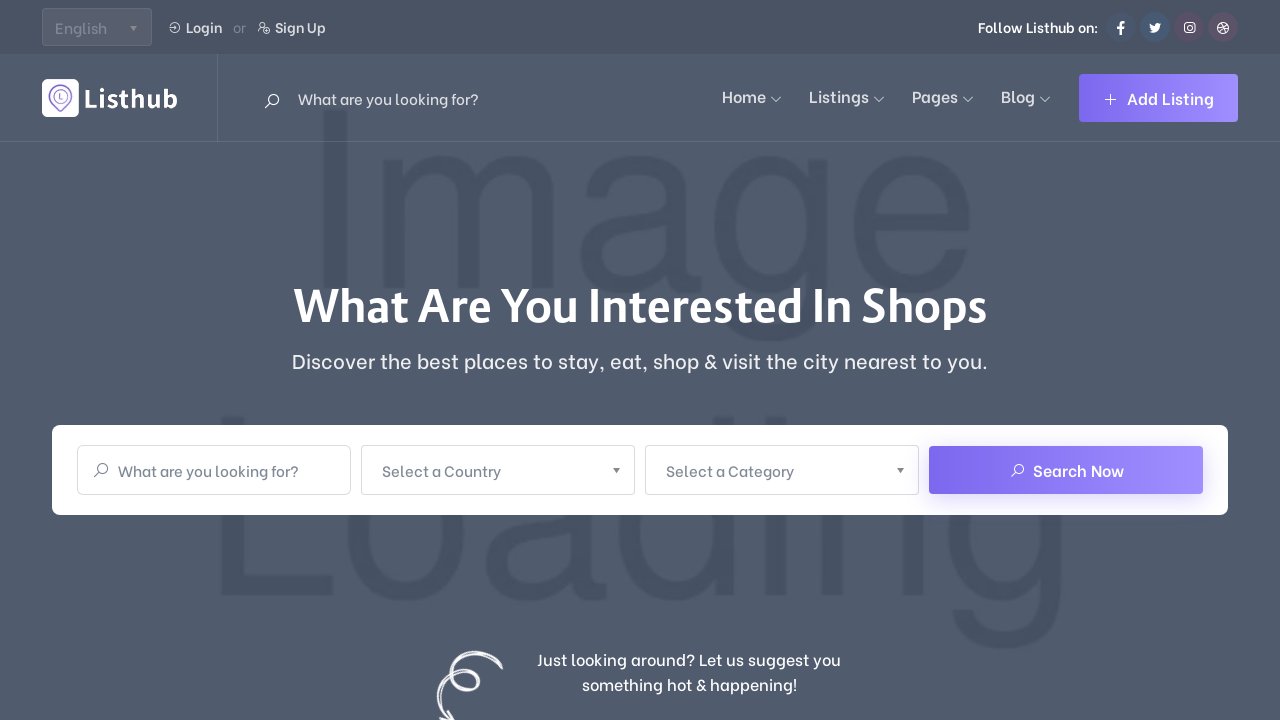

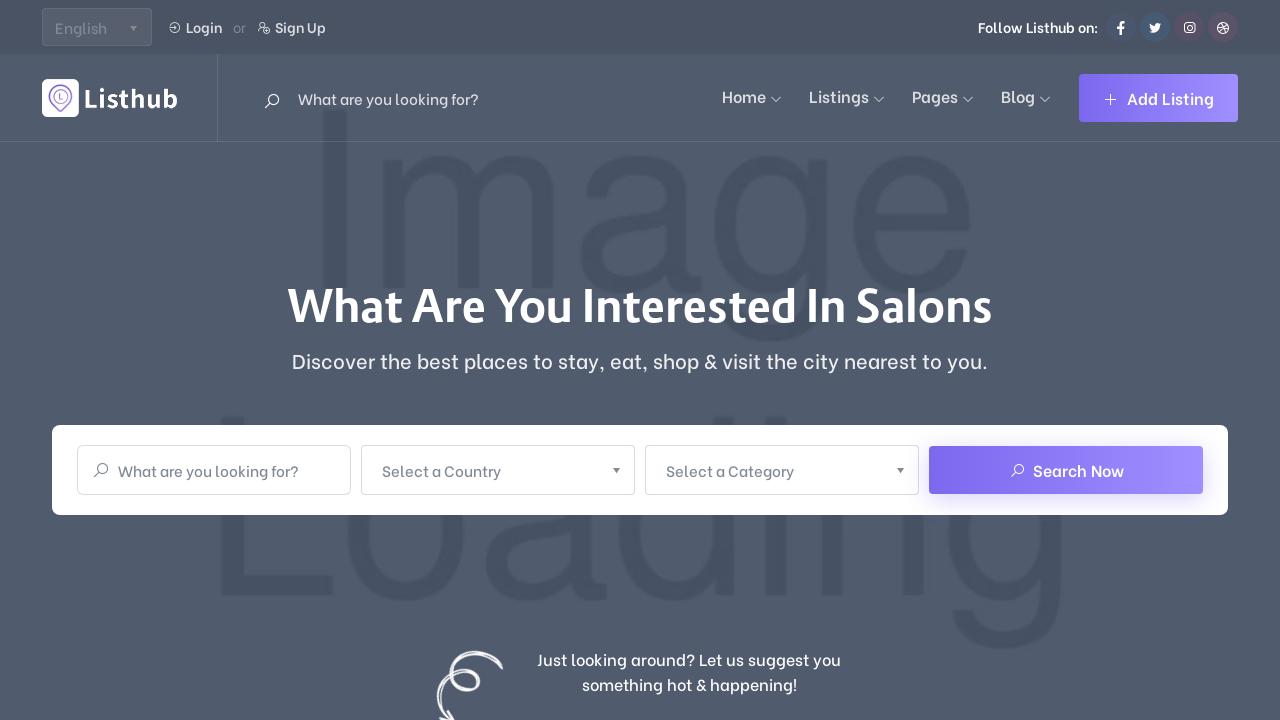